Tests form validation by leaving the Last Name field empty while filling First Name and Email, then clicking signup to verify error message appears

Starting URL: https://api.nasa.gov/

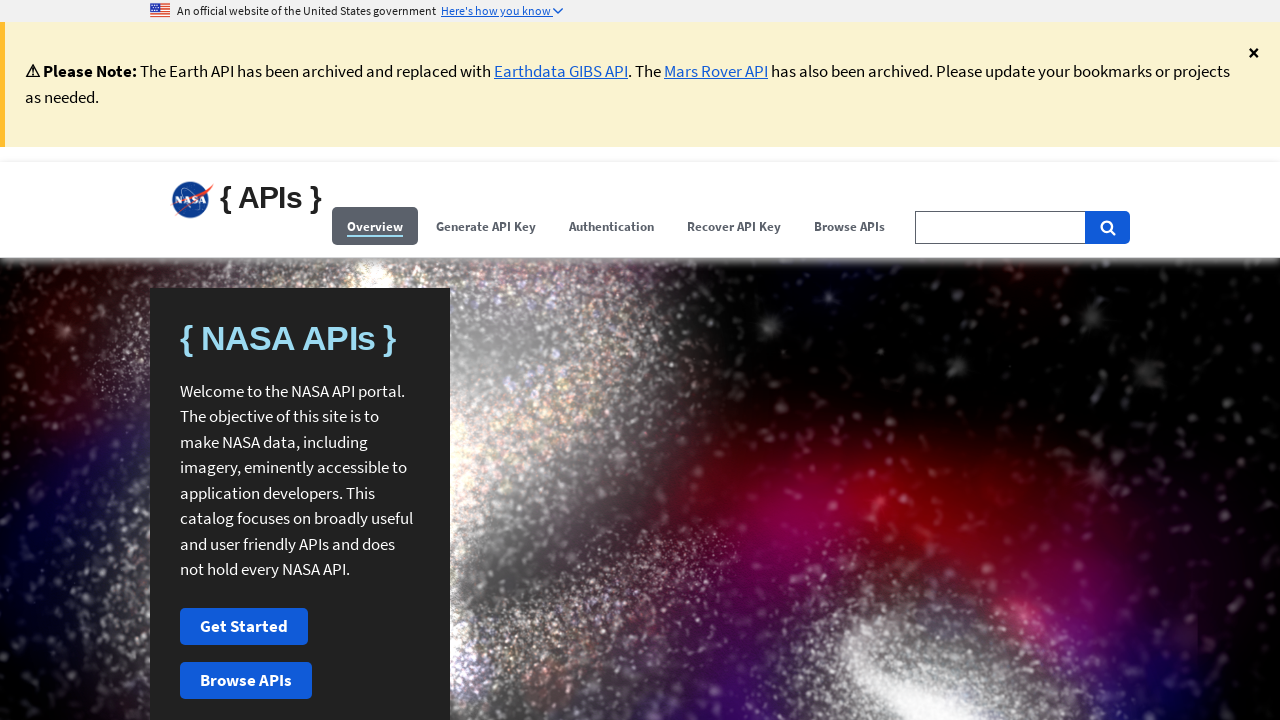

Filled First Name field with 'Michael' via shadow DOM
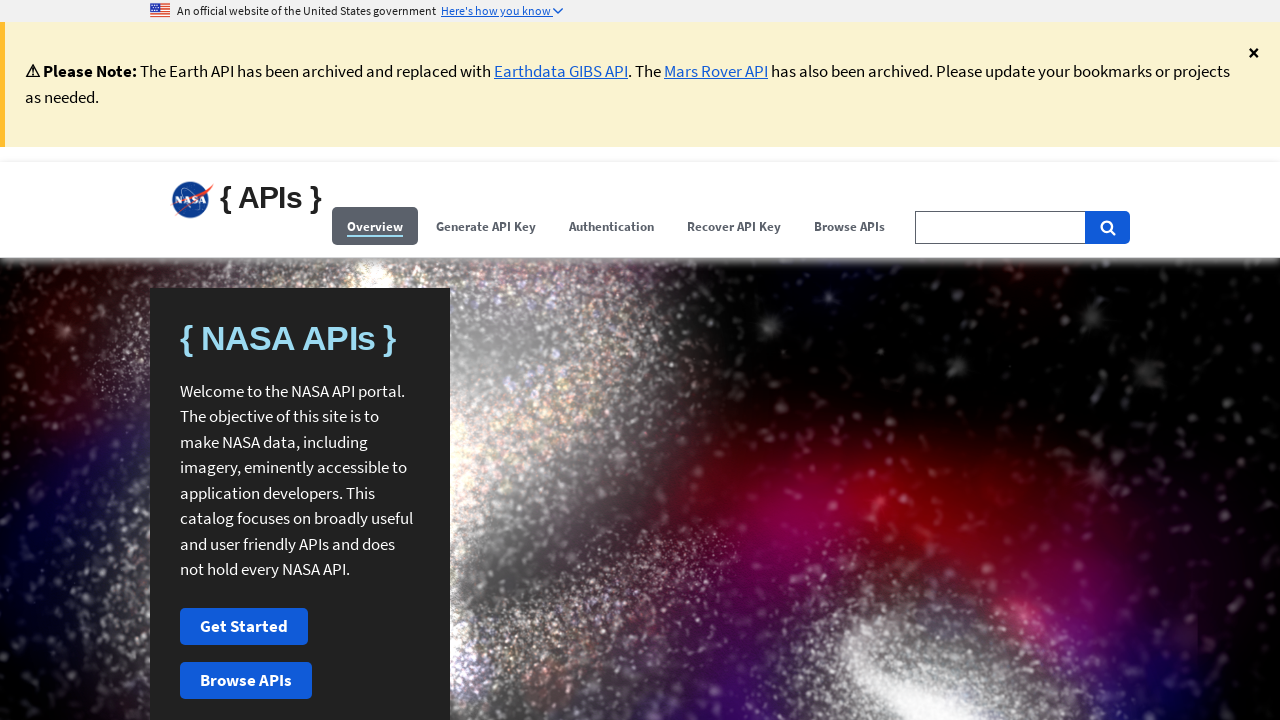

Filled Email field with 'michael.jones@example.com' via shadow DOM
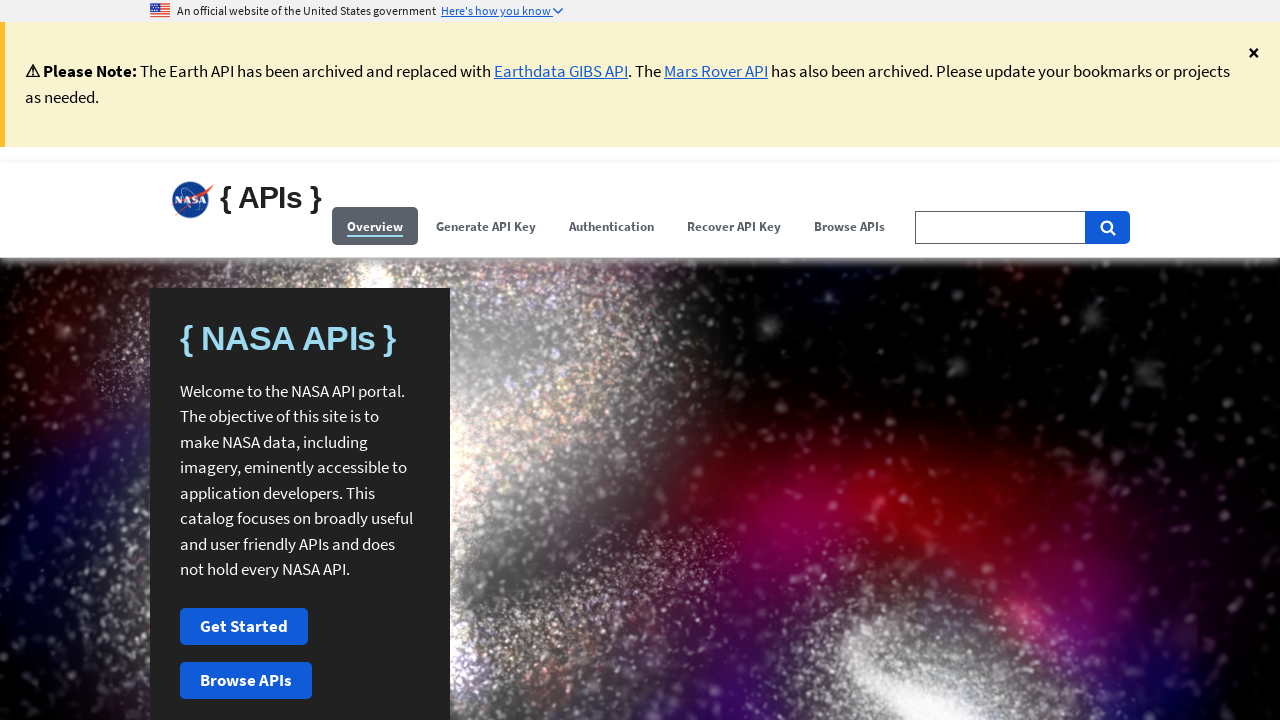

Clicked Signup button to submit form with empty Last Name field
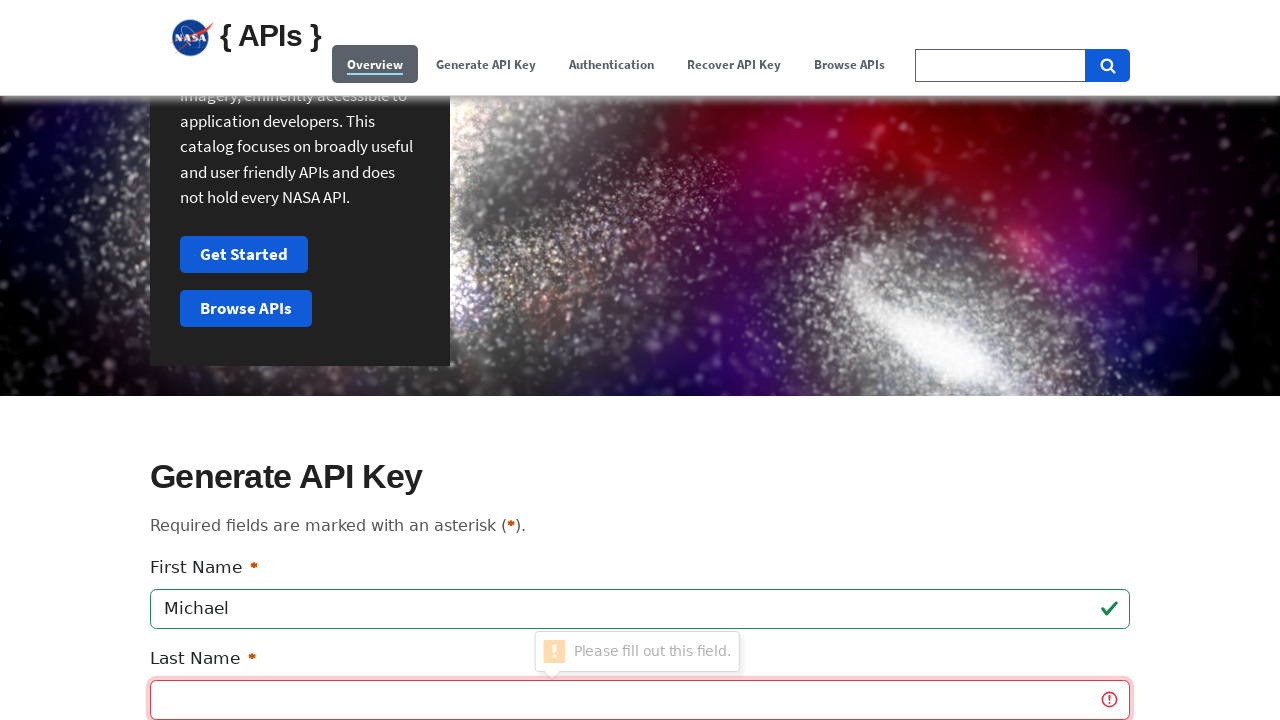

Waited 1 second for form validation error message to appear
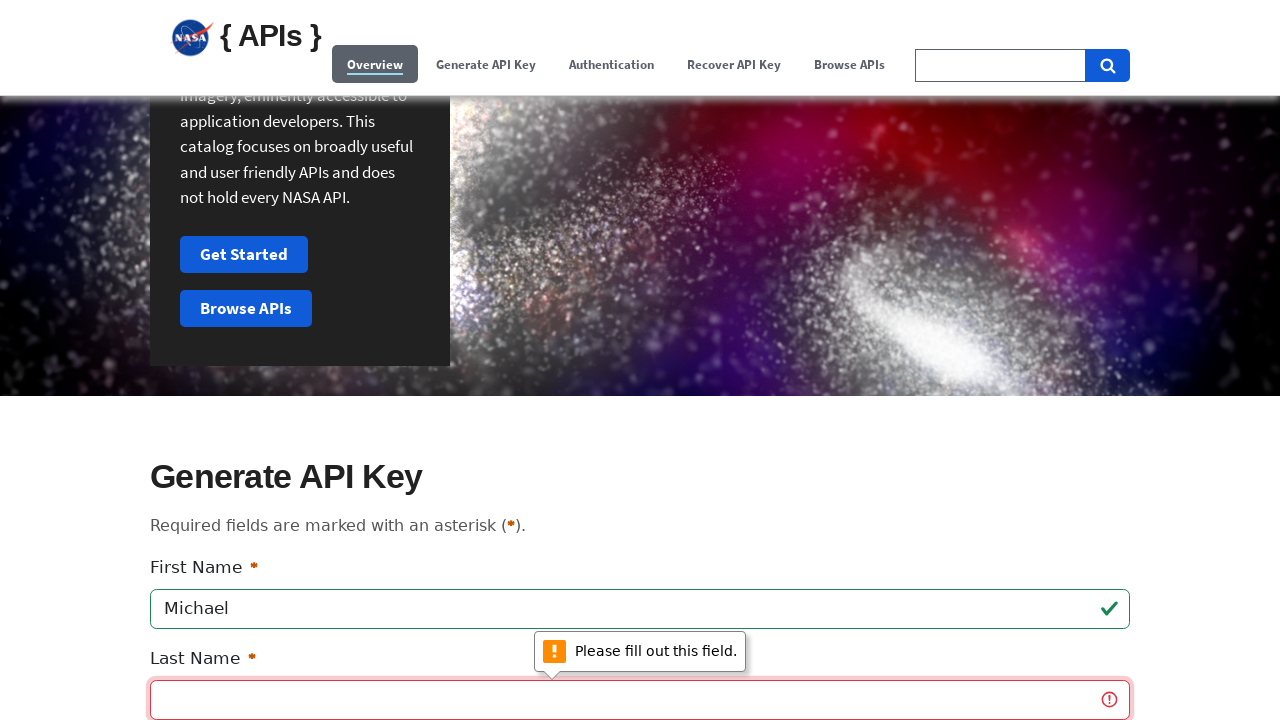

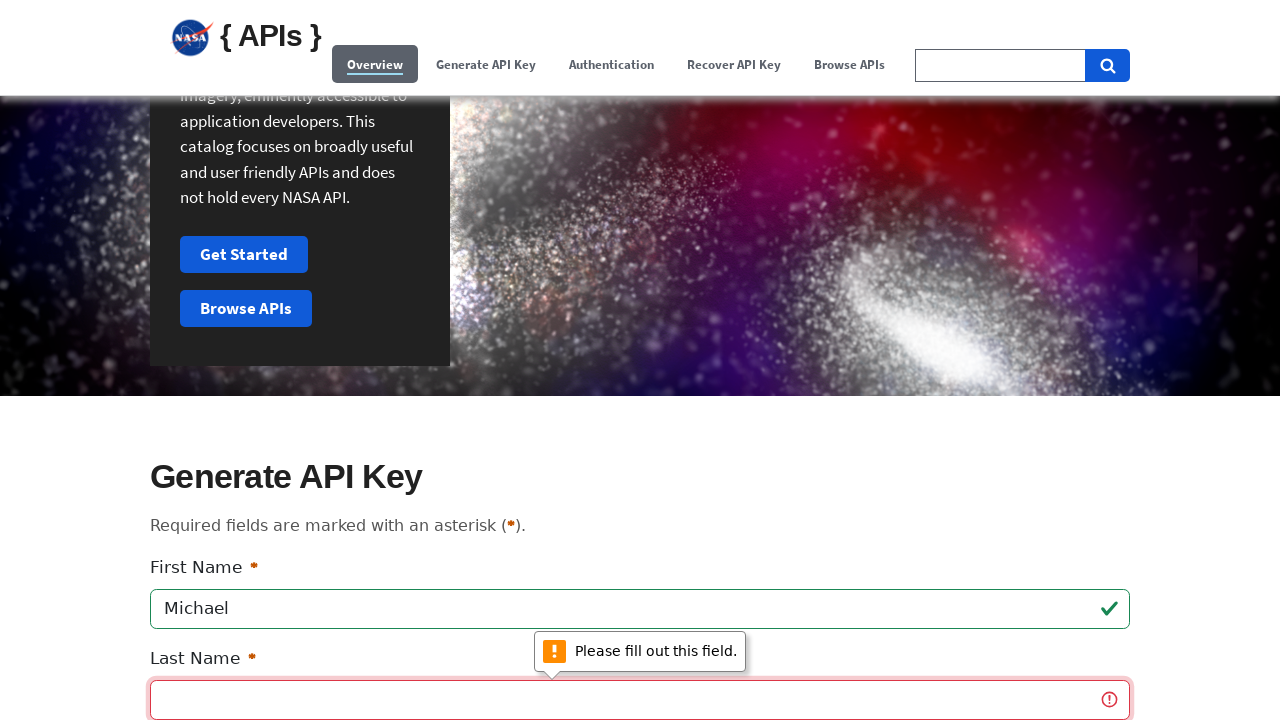